Tests JavaScript alert handling by interacting with three types of alerts: simple alert, confirmation dialog, and prompt dialog

Starting URL: https://the-internet.herokuapp.com/javascript_alerts

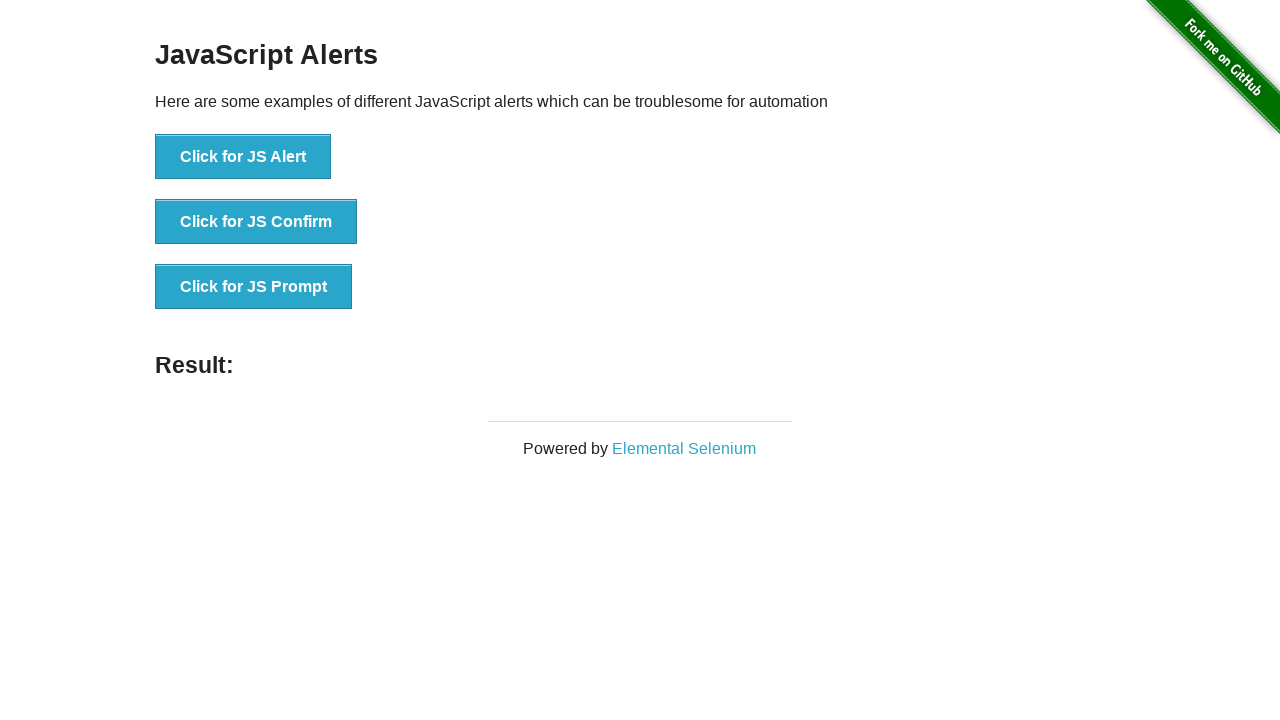

Clicked button to trigger JavaScript alert at (243, 157) on xpath=//button[text()='Click for JS Alert']
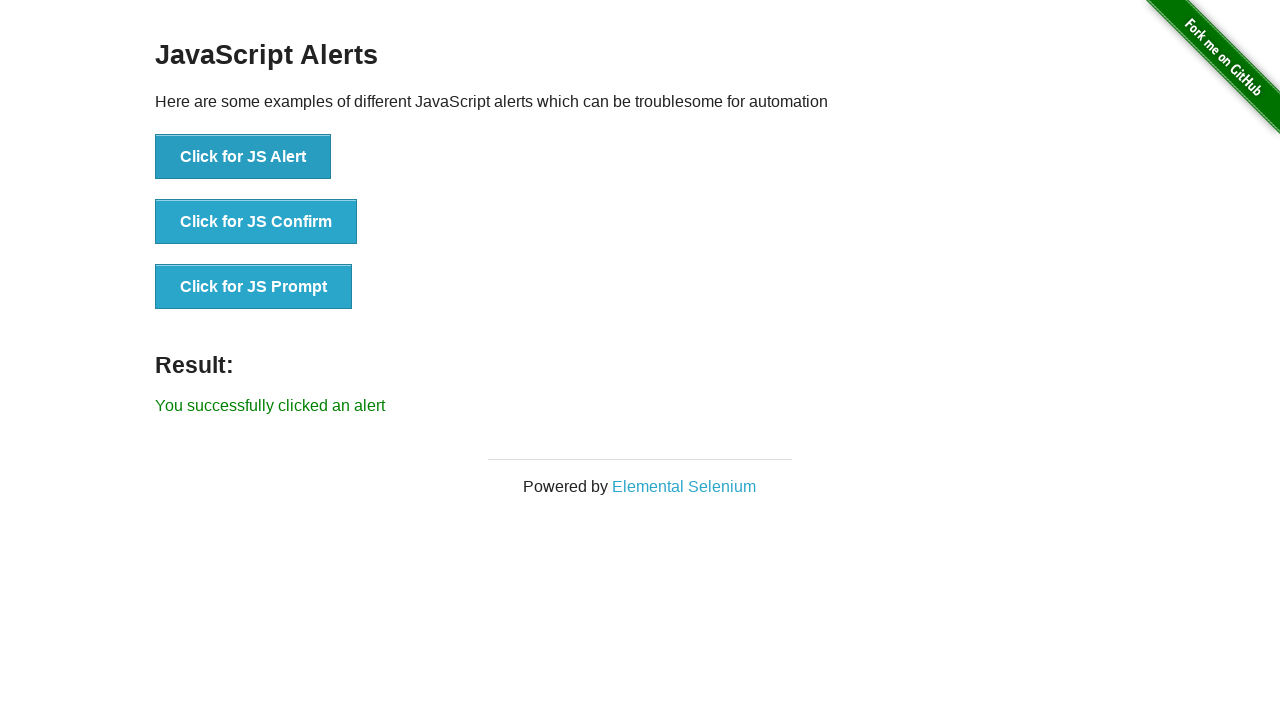

Set up dialog handler to accept alert
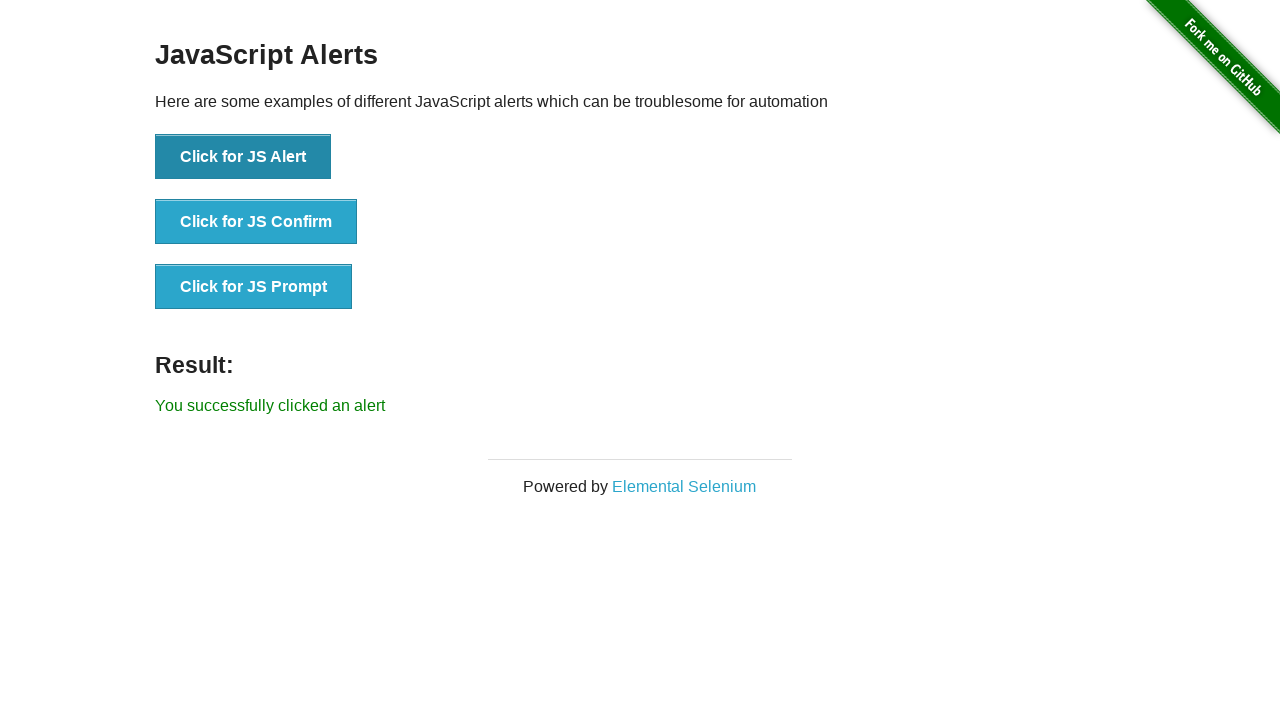

Clicked button to trigger JavaScript confirmation dialog at (256, 222) on xpath=//button[text()='Click for JS Confirm']
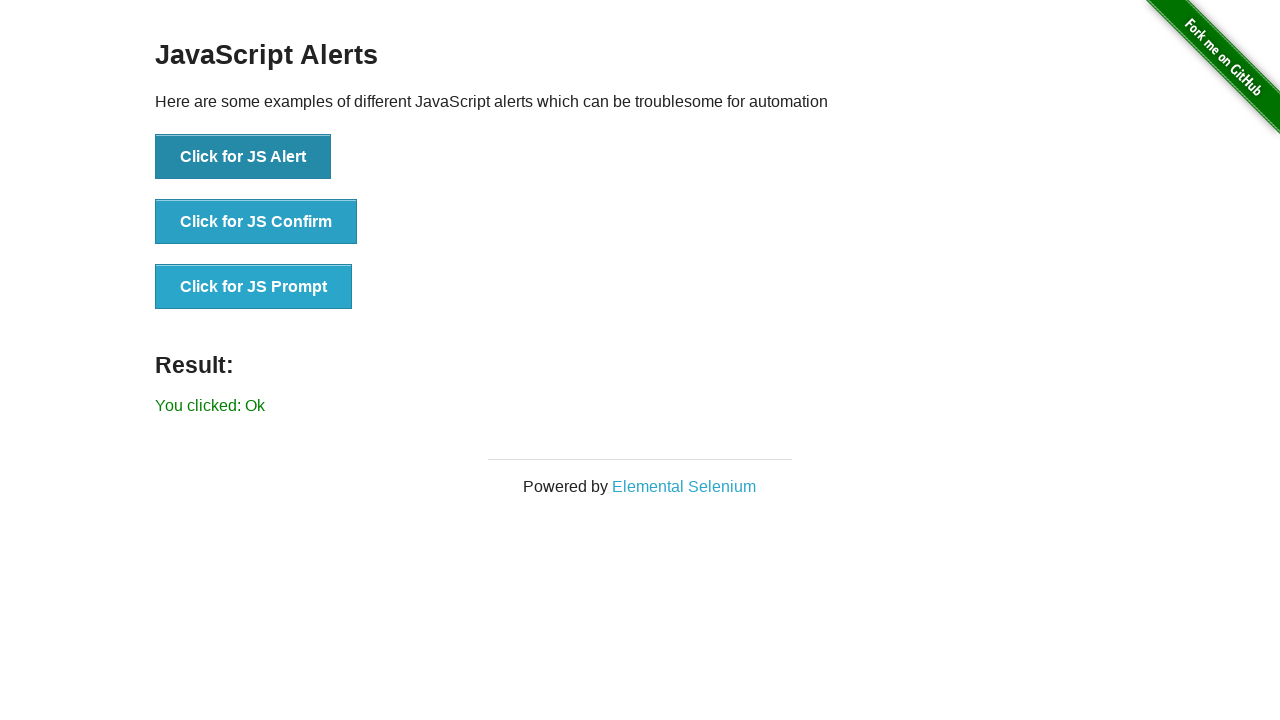

Set up dialog handler to accept confirmation dialog
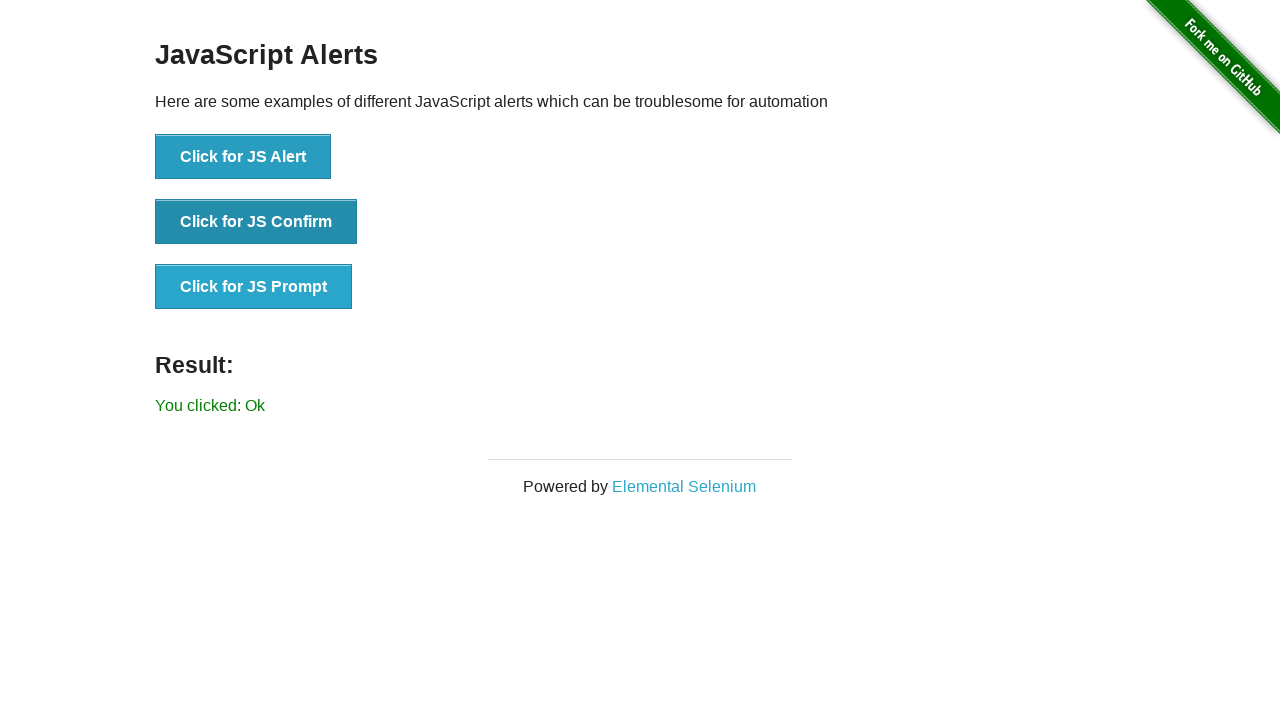

Clicked button to trigger JavaScript prompt dialog at (254, 287) on xpath=//button[text()='Click for JS Prompt']
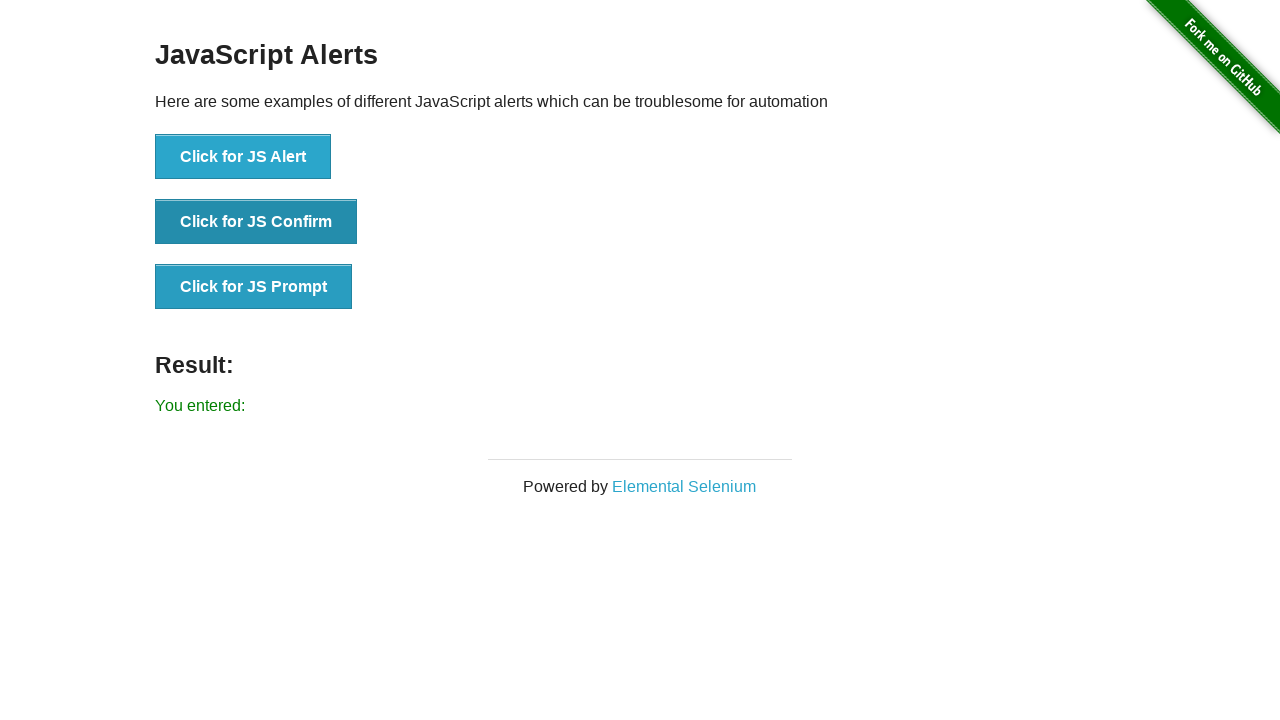

Set up dialog handler to respond to prompt with text 'handling Prompt'
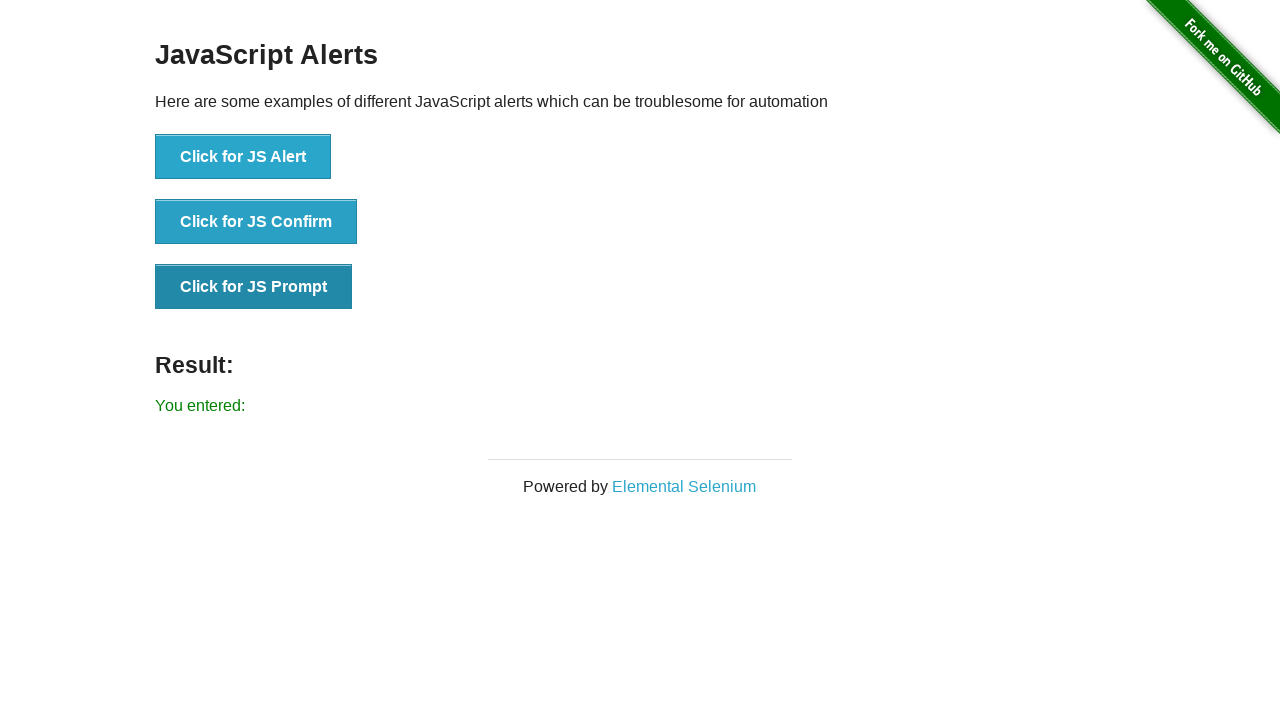

Re-triggered prompt dialog using JavaScript evaluation
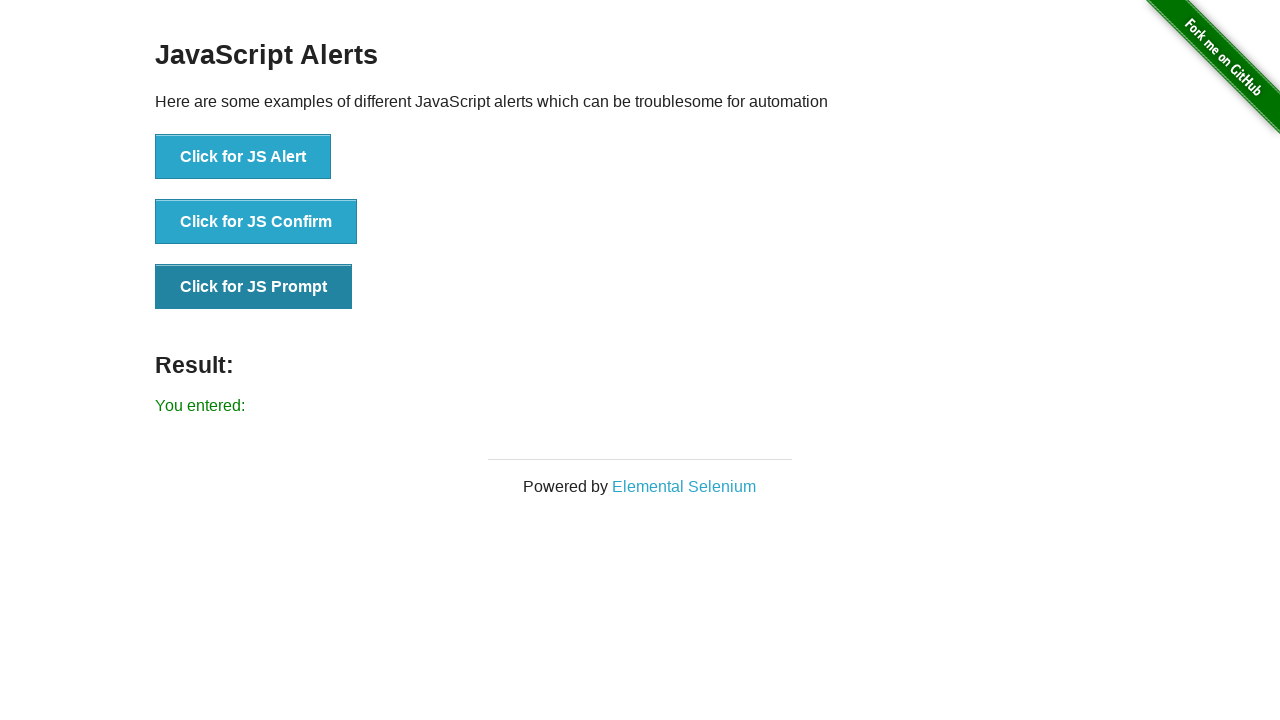

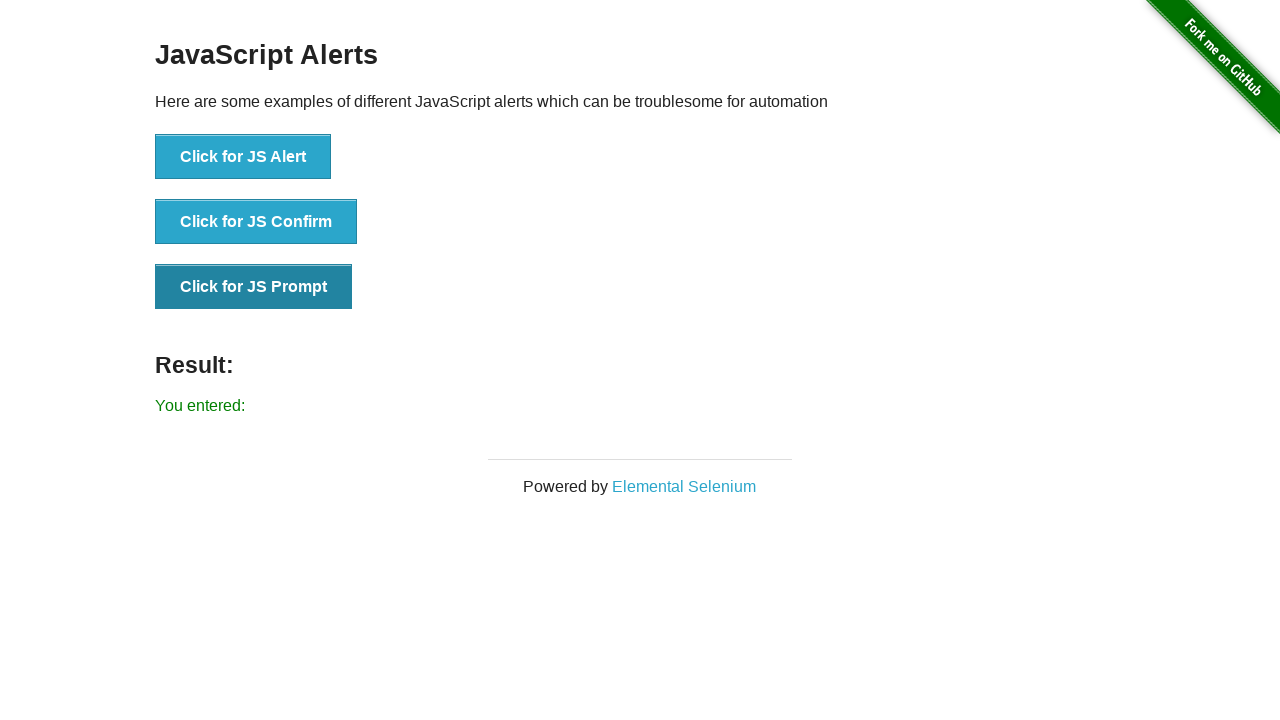